Tests navigation by clicking on a homepage link and verifying the URL changes to the homepage

Starting URL: https://kristinek.github.io/site/examples/actions

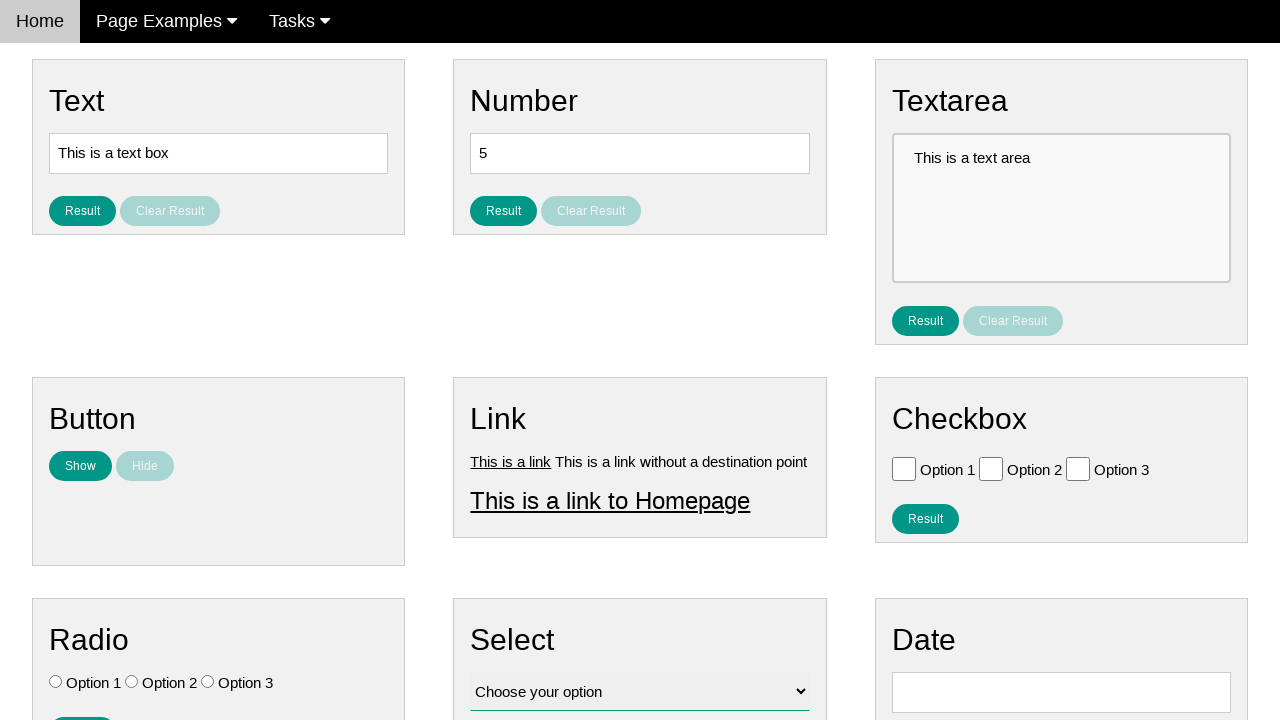

Verified current URL is the actions page
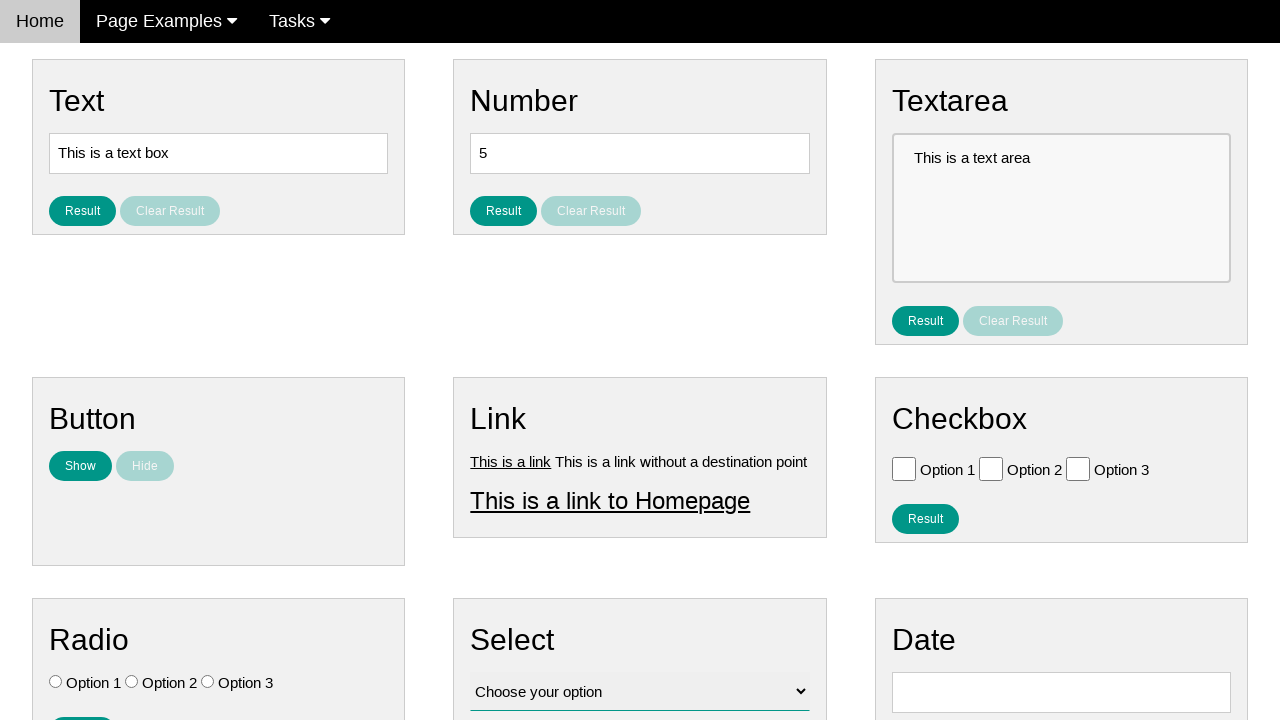

Clicked on the homepage link at (610, 500) on #homepage_link
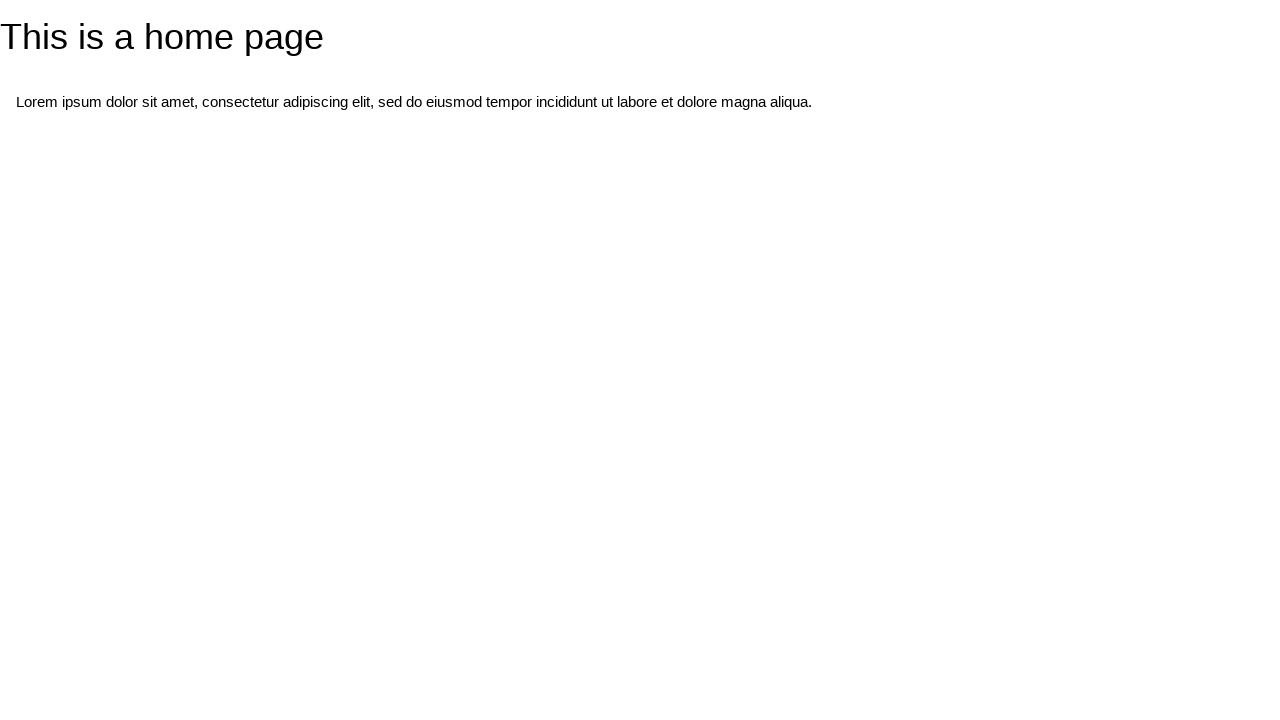

Navigation to homepage completed
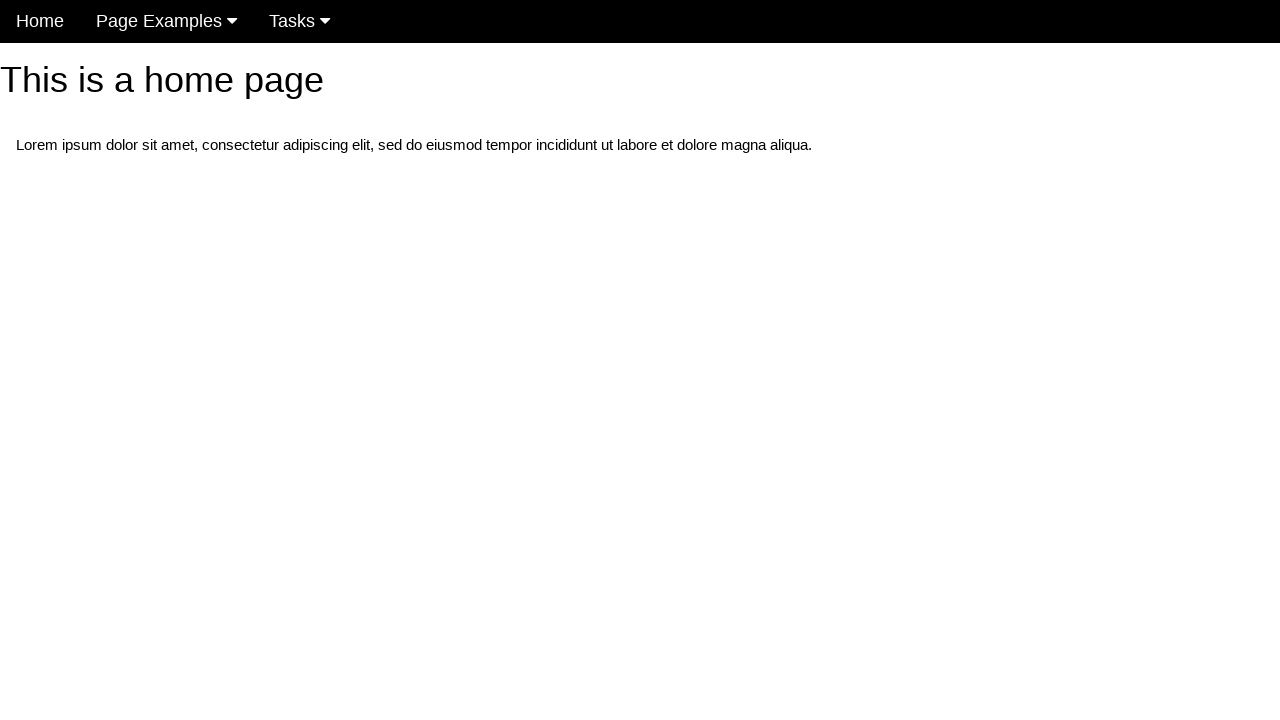

Verified current URL is the homepage
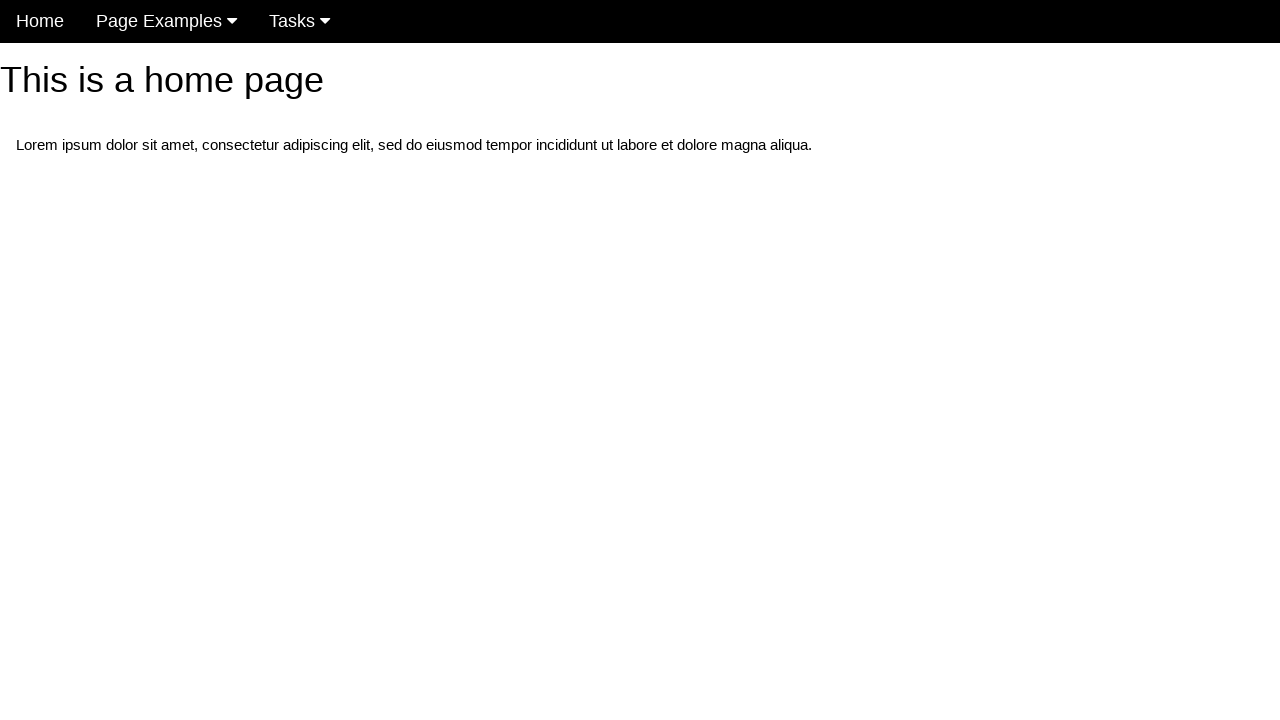

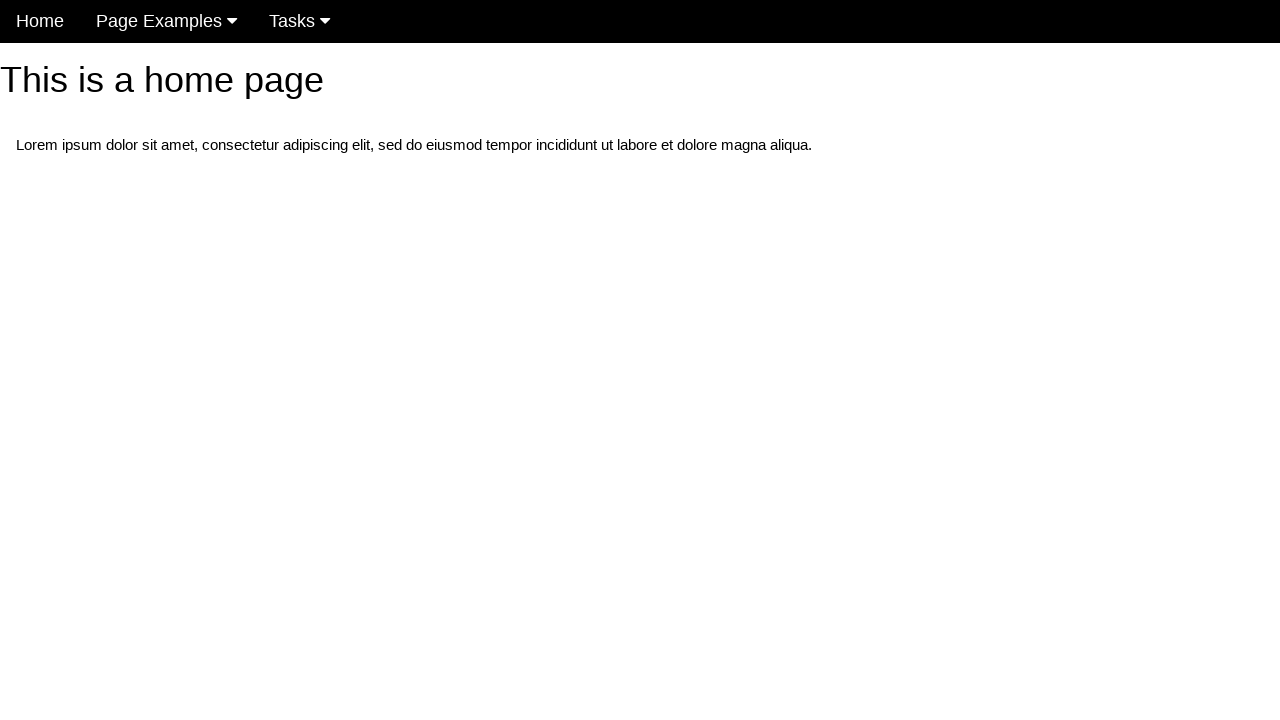